Tests web table interaction by scrolling to a table and verifying table cells are present and readable

Starting URL: https://www.w3schools.com/html/html_tables.asp

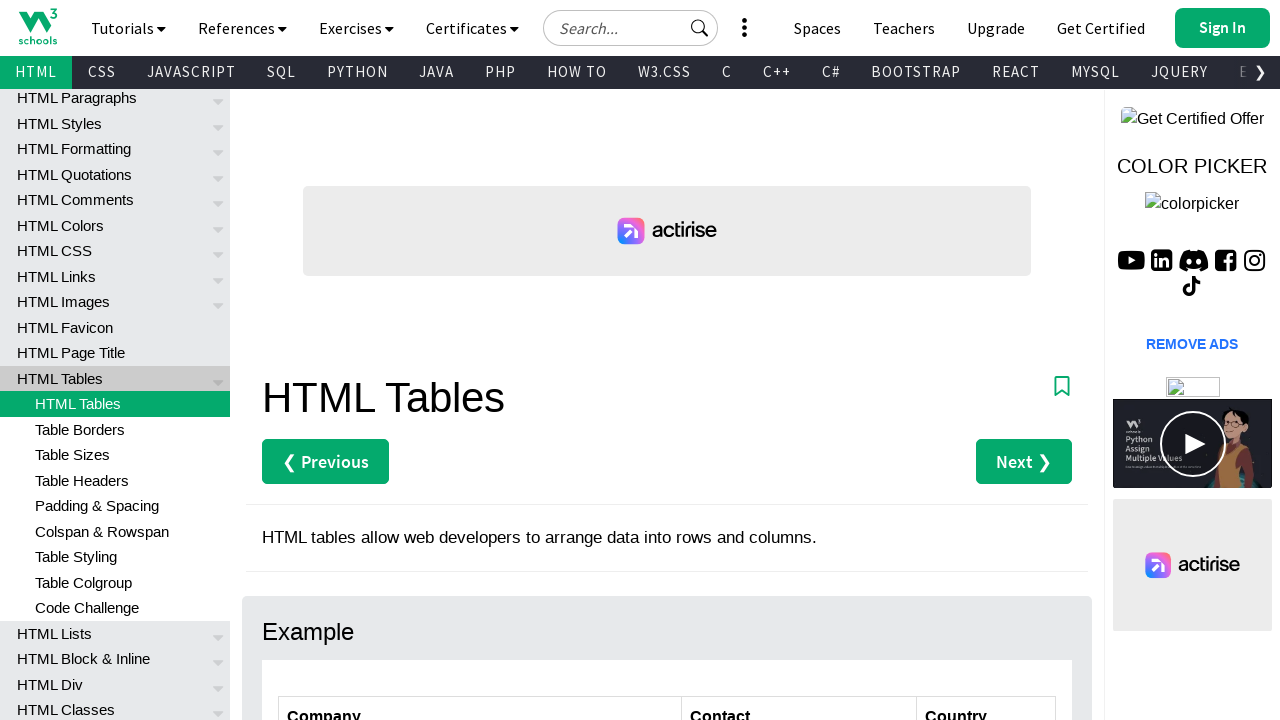

Scrolled down 300 pixels to view the table
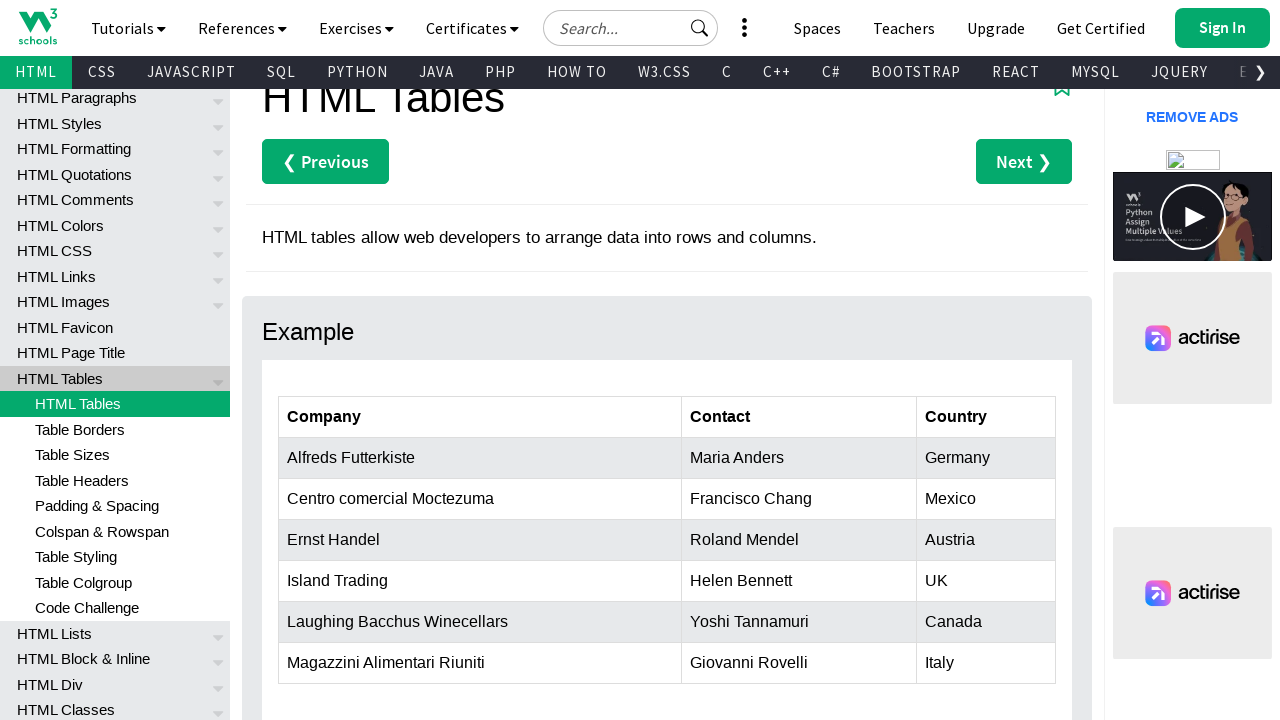

Table with id 'customers' became visible
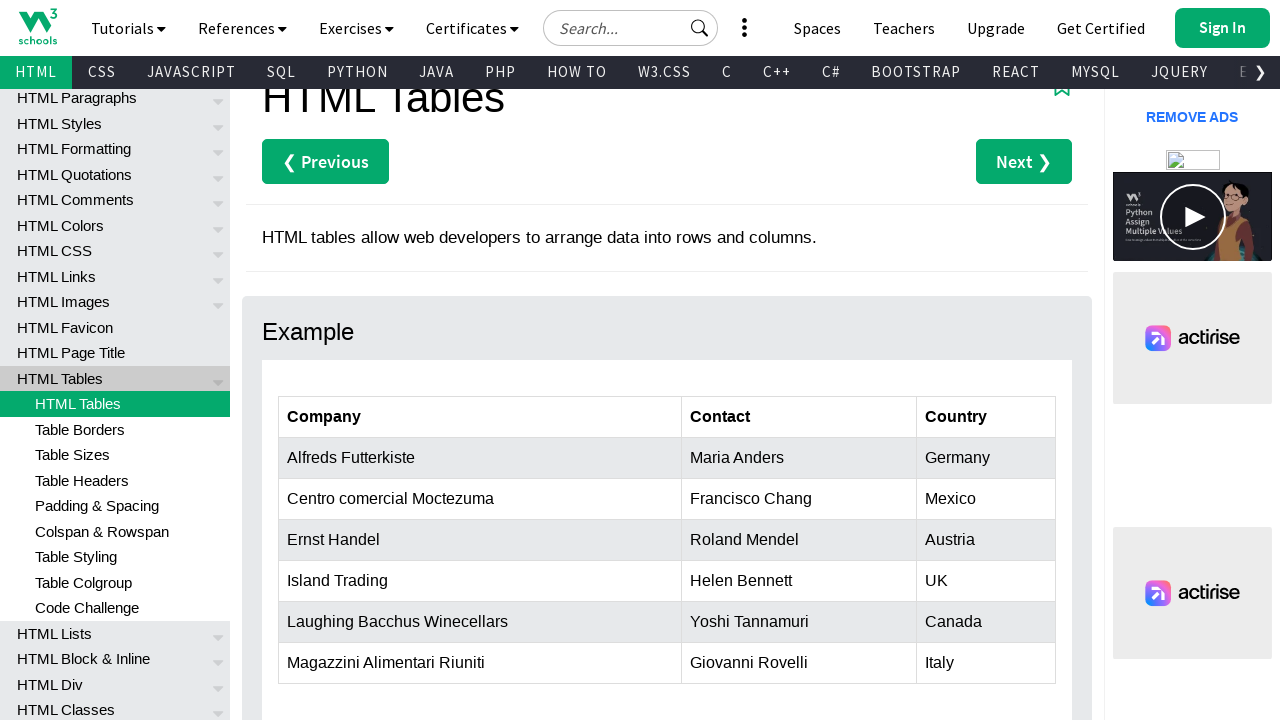

Table cells in the second row are present and readable
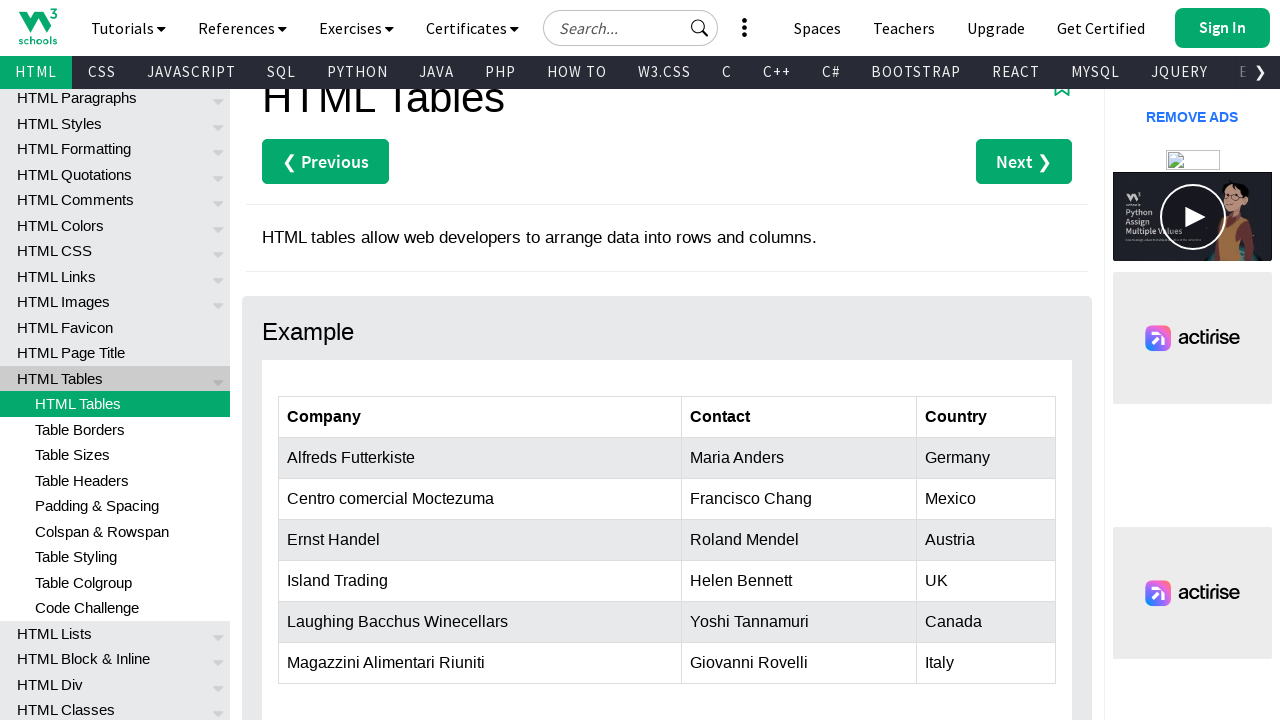

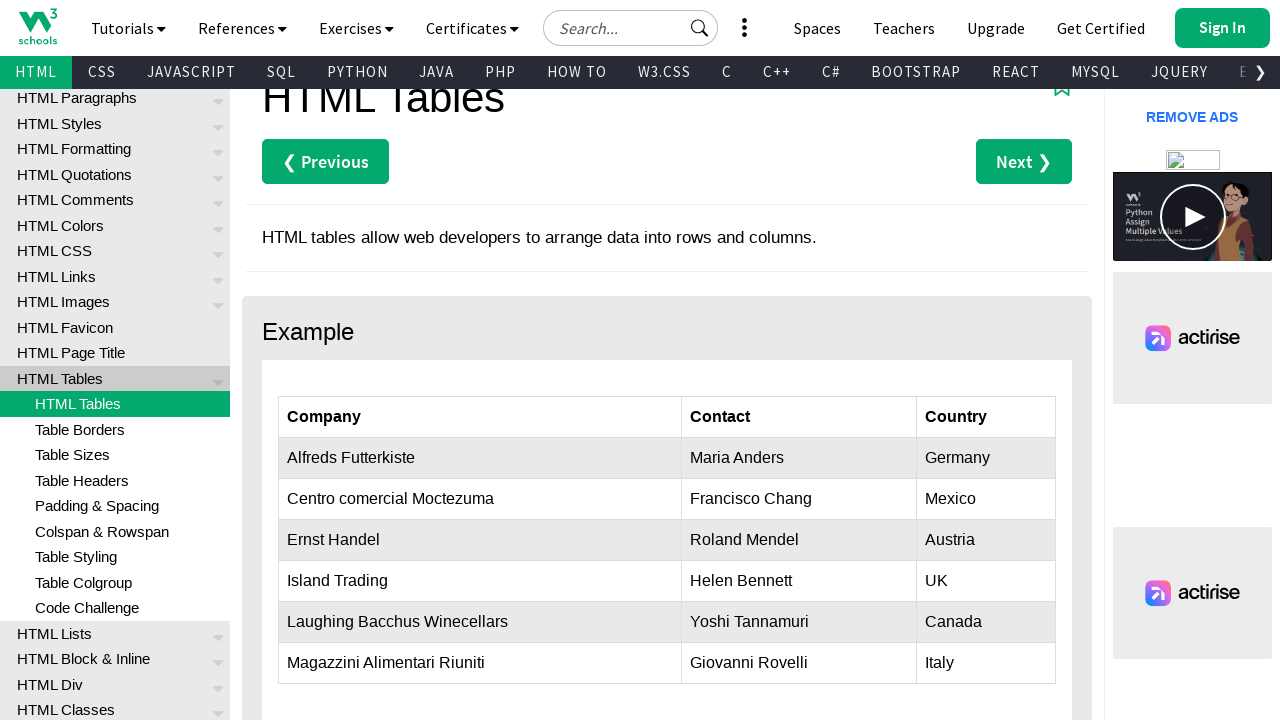